Navigates to OpenWeatherMap homepage and verifies that links (anchor and image elements) are present on the page

Starting URL: https://openweathermap.org/

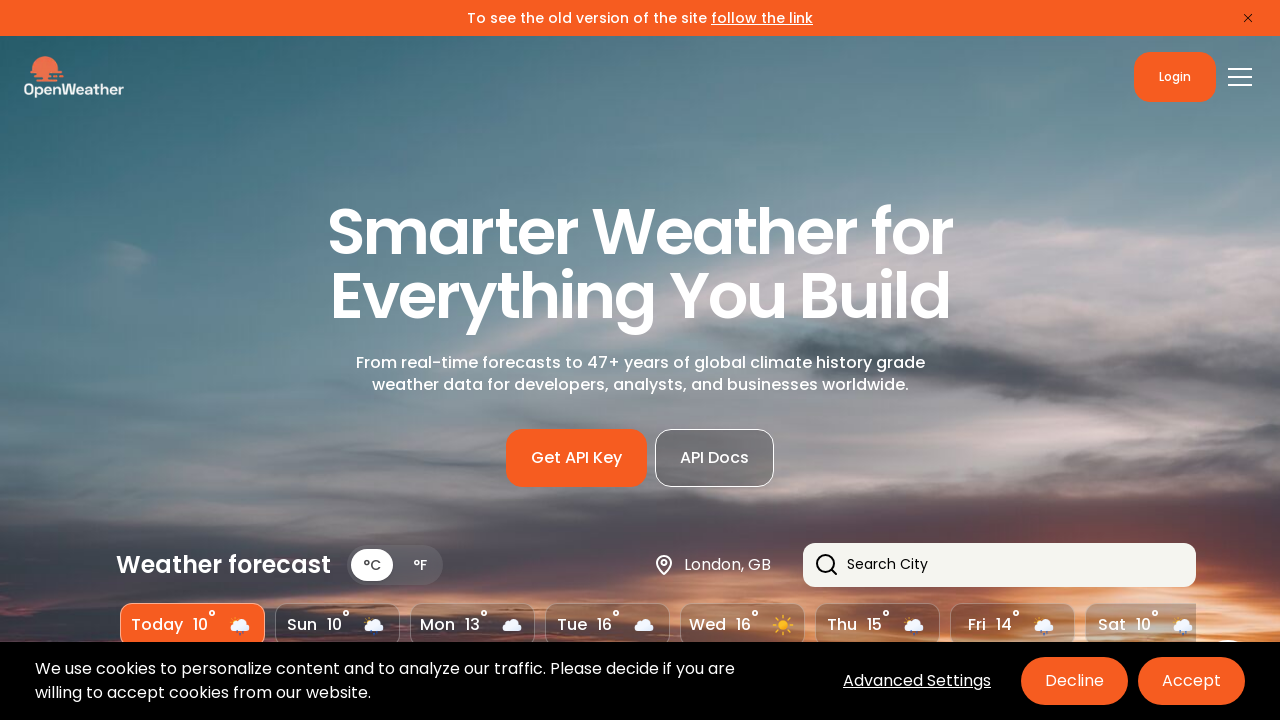

Navigated to OpenWeatherMap homepage
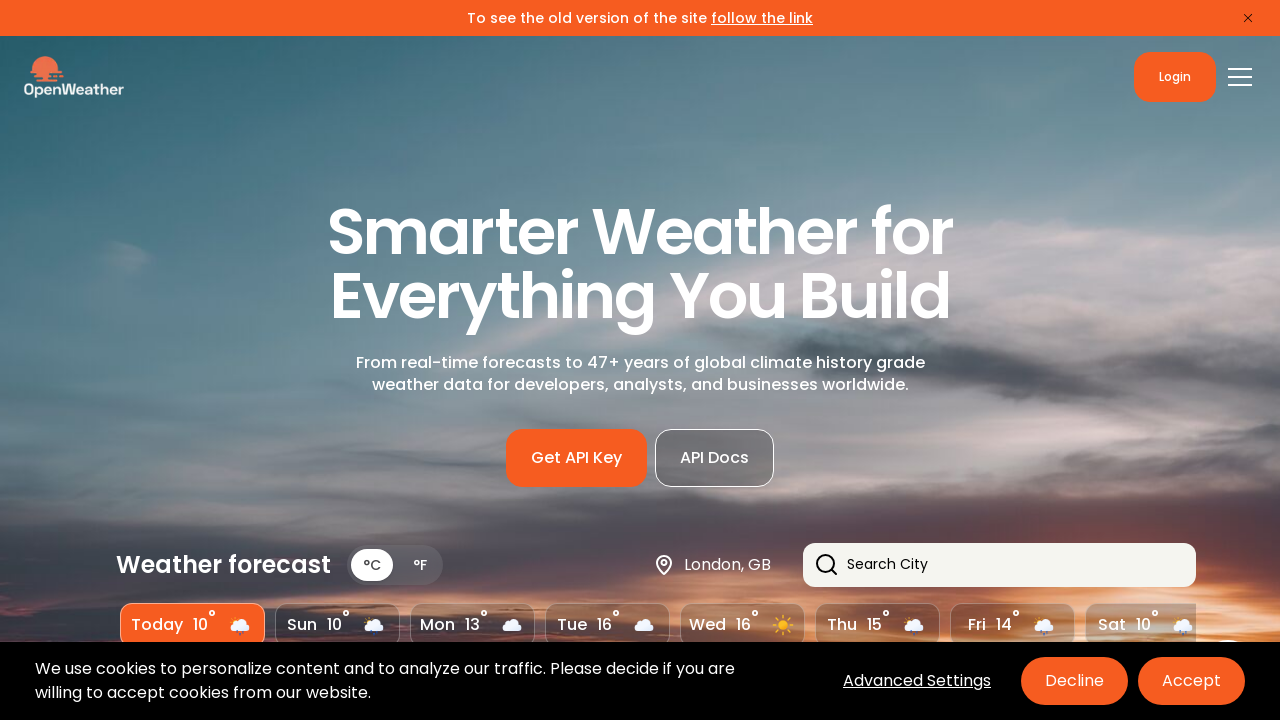

Page fully loaded - network idle state reached
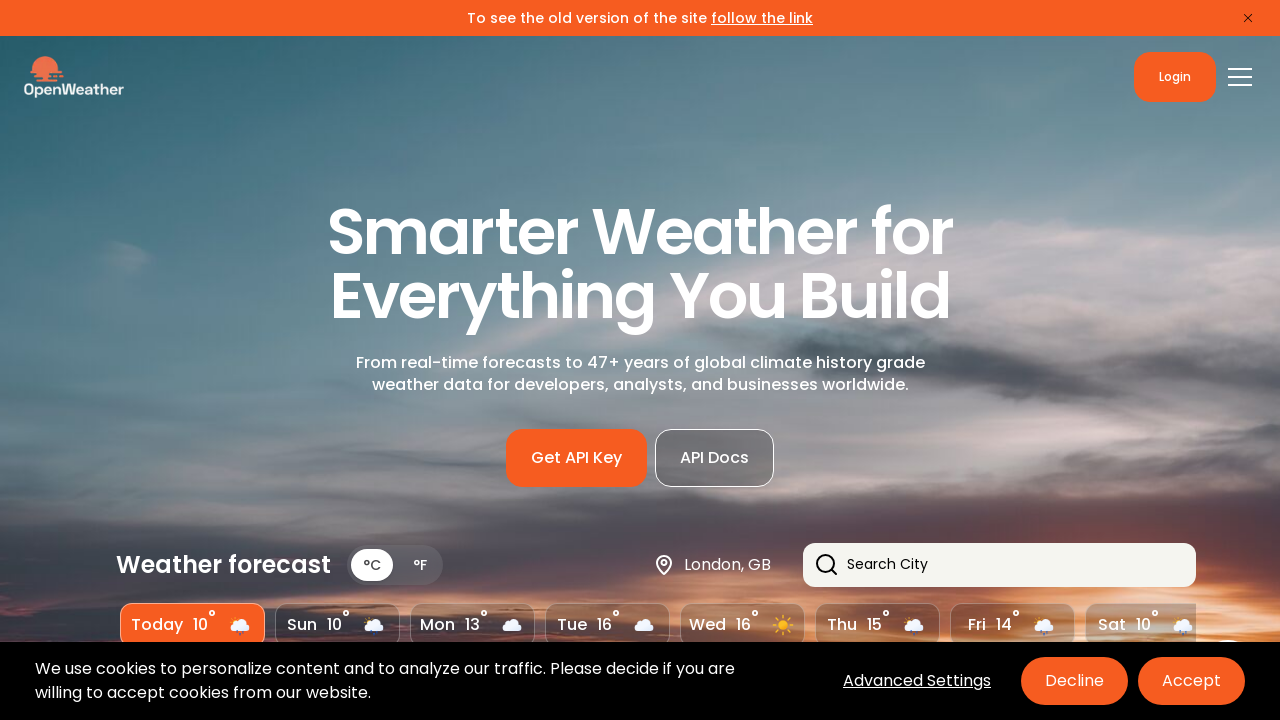

Located all anchor and image elements with href attributes
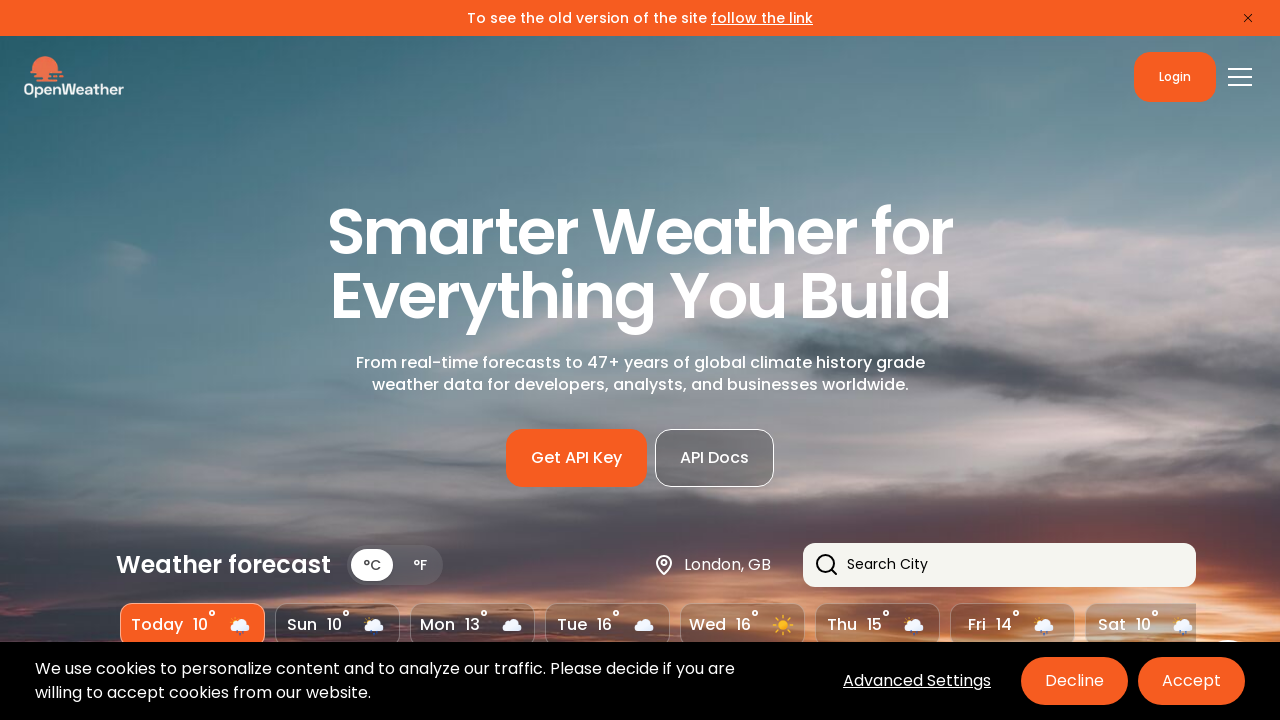

Verified that 63 links are present on the page
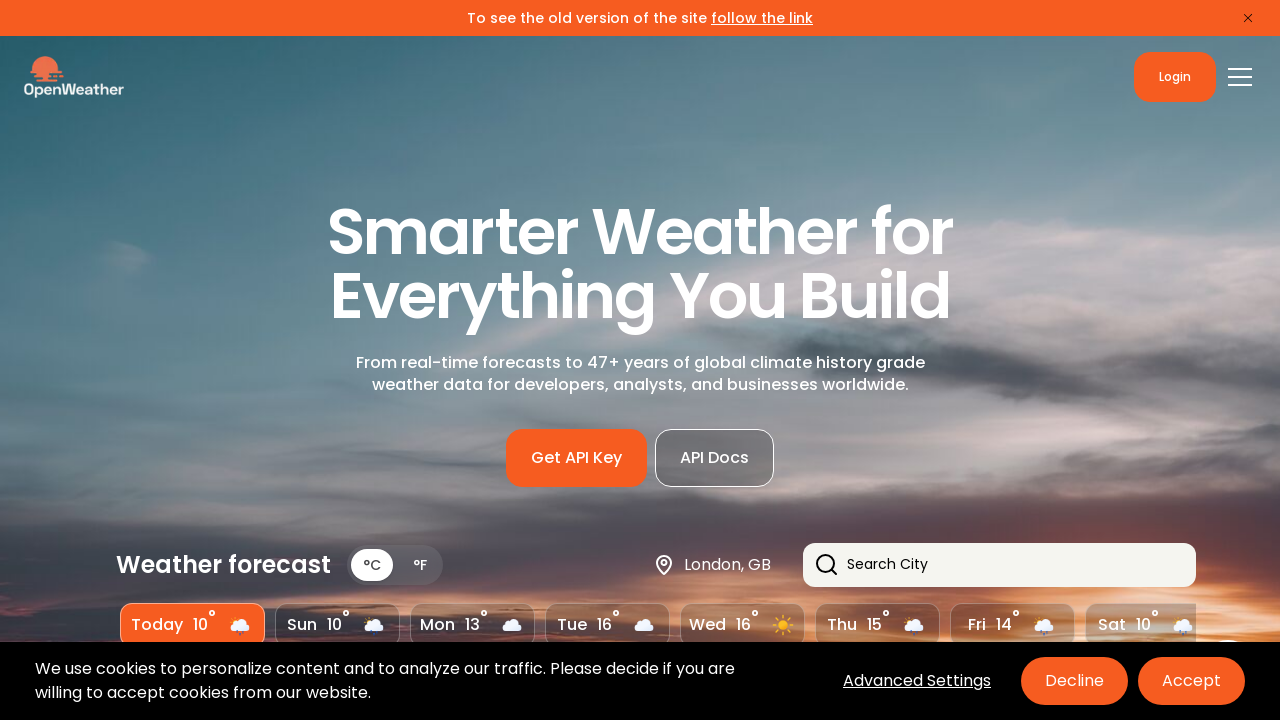

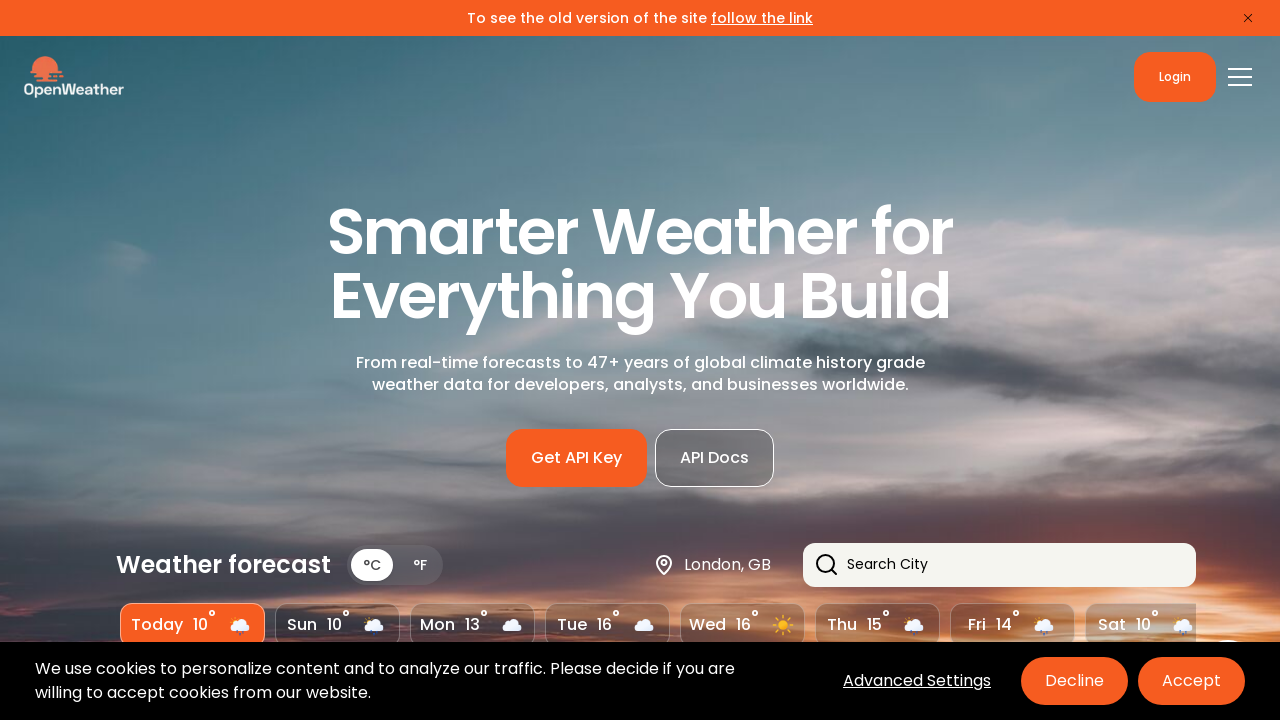